Navigates to a GitHub repository's README blob page, waits for the markdown content to load, hides UI elements, scrolls down, and verifies the README article is visible.

Starting URL: https://github.com/microsoft/playwright/blob/main/README.md

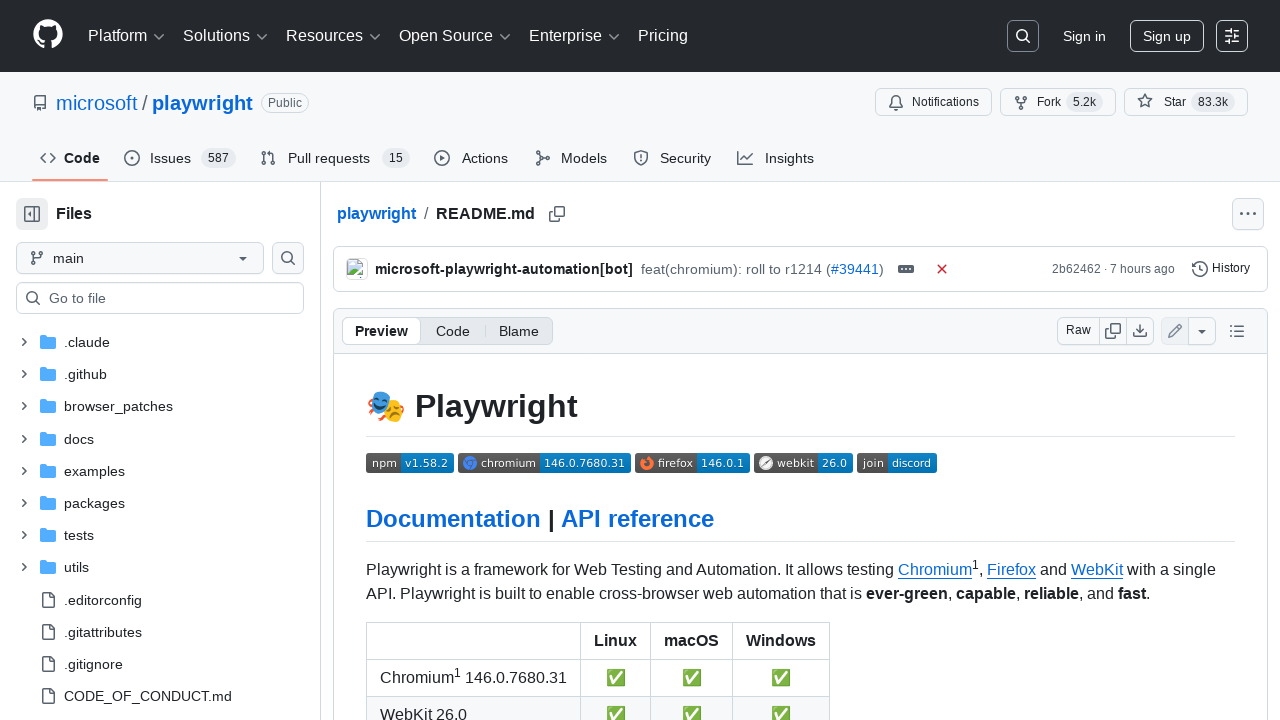

Waited 3 seconds for page to fully load
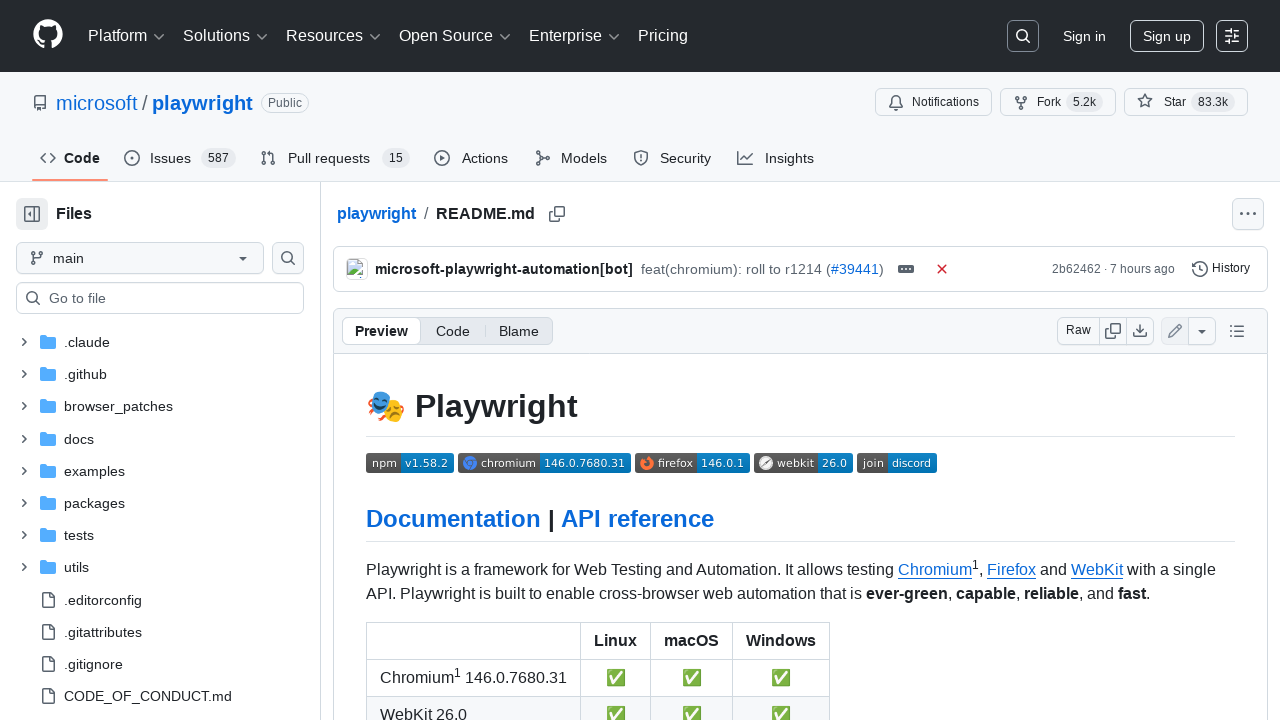

Hid GitHub header, breadcrumb navigation, file actions bar, and blame/edit buttons
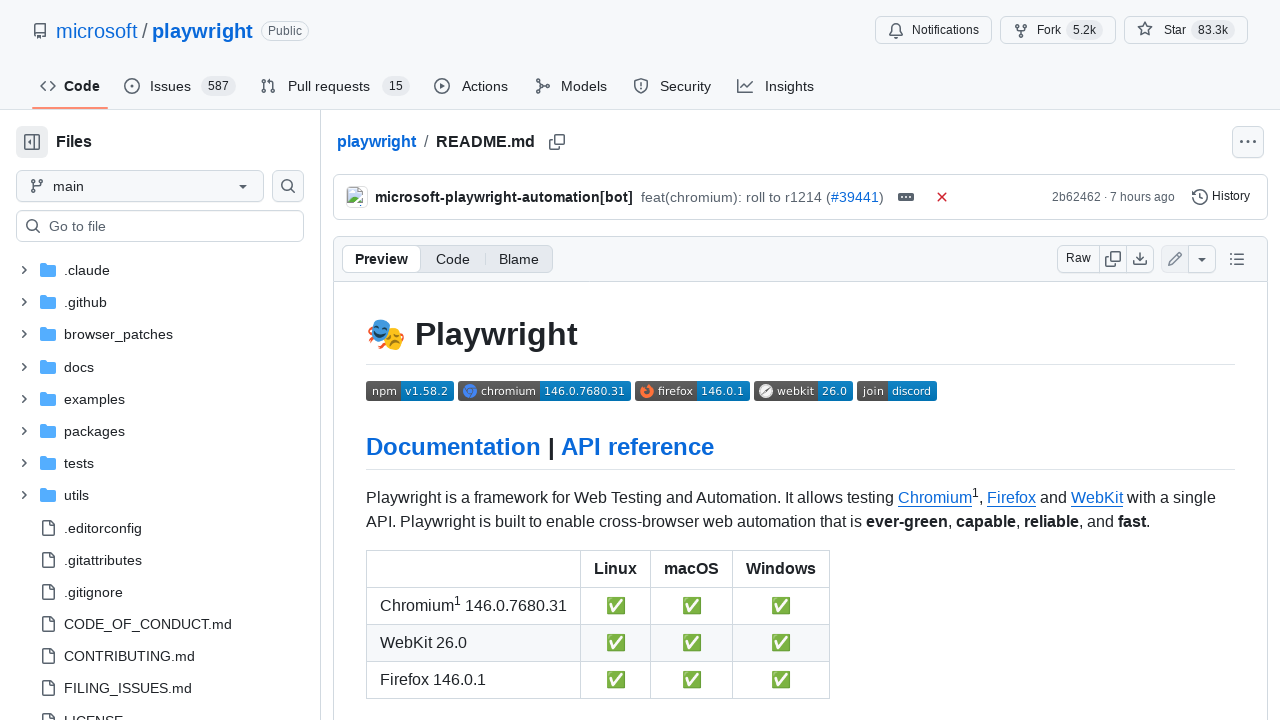

README markdown content loaded (article.markdown-body selector)
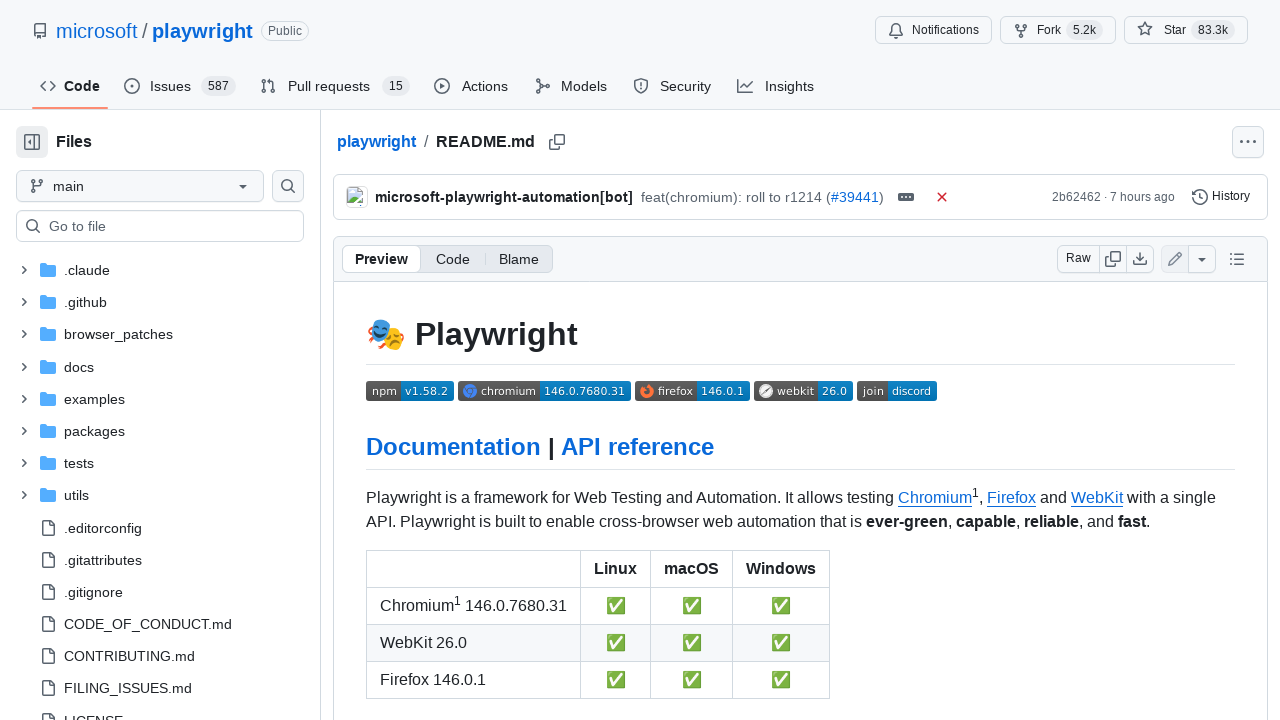

Scrolled down 50 pixels to reveal README content
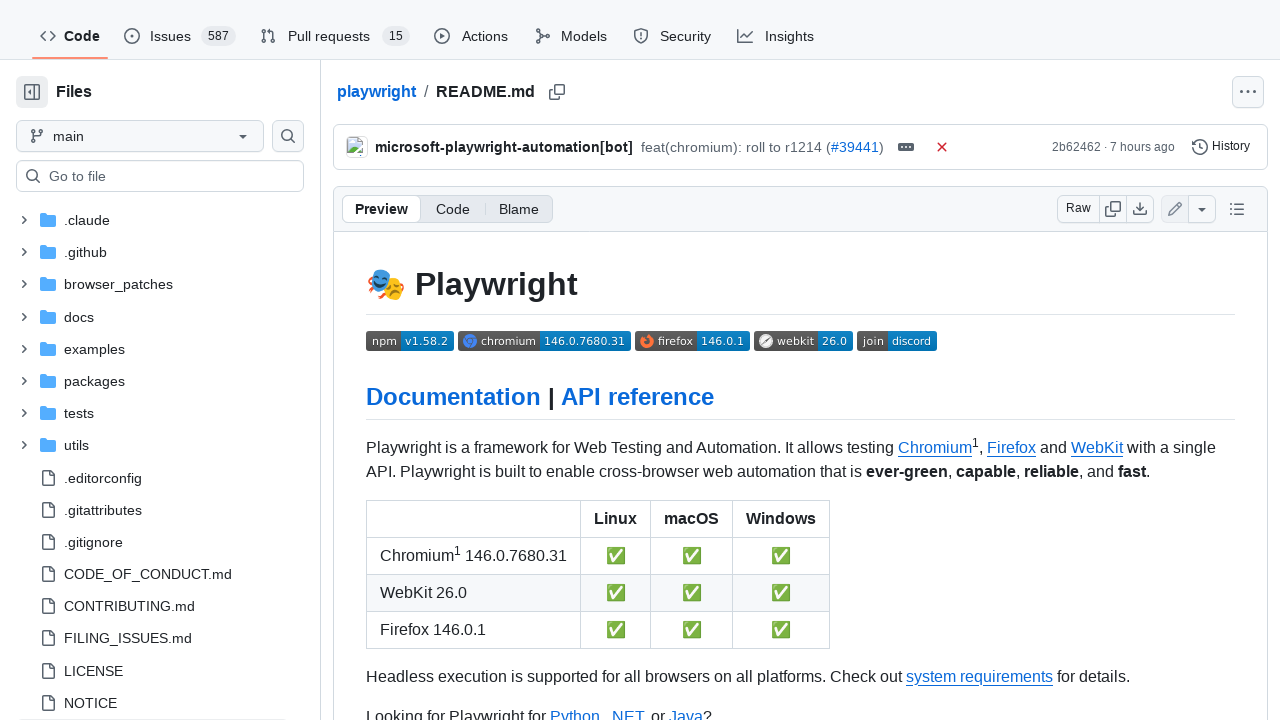

Waited 1 second for scroll animation to complete
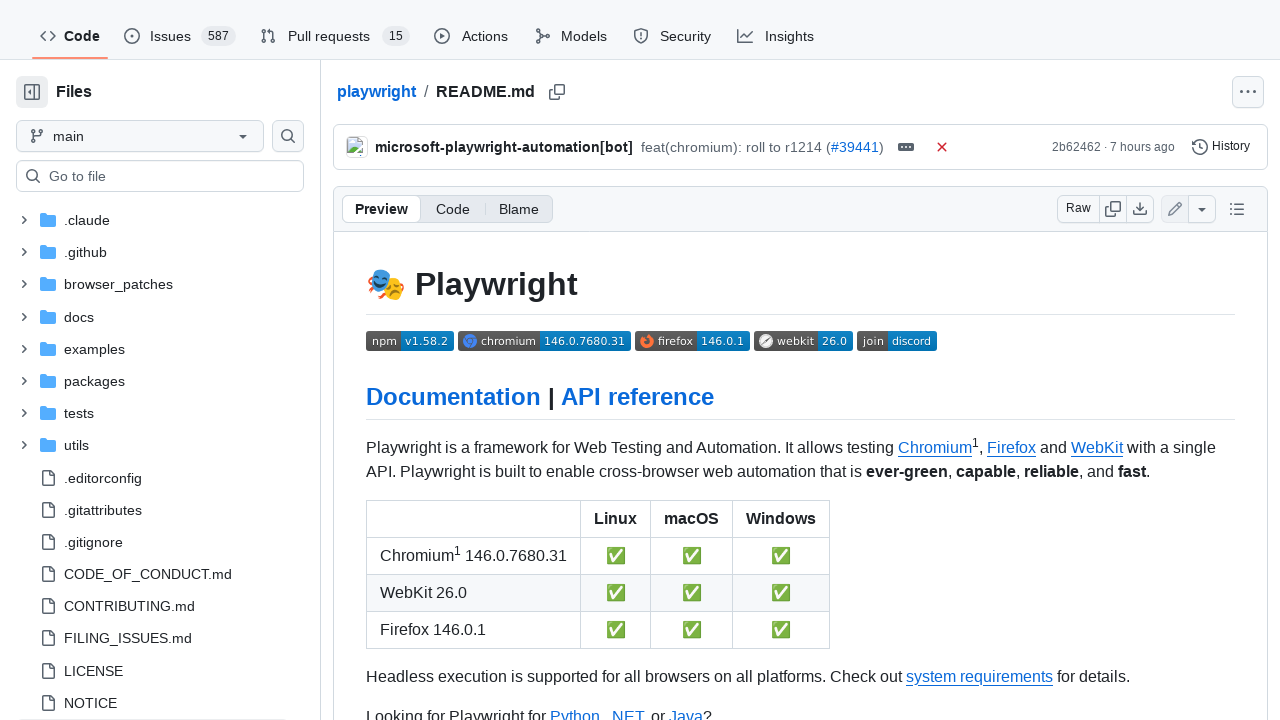

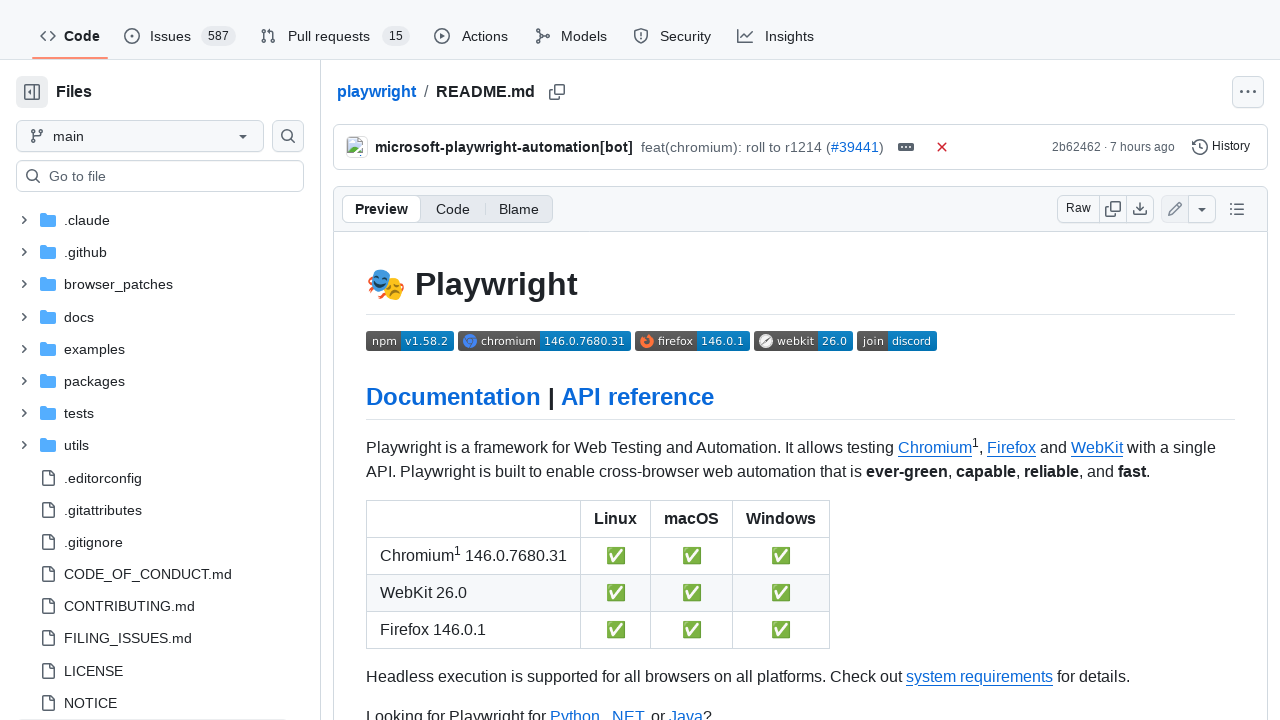